Tests nested iframe functionality by switching to a frame, filling a text input with "Java", then switching to a nested frame and clicking an element.

Starting URL: https://ui.vision/demo/webtest/frames/

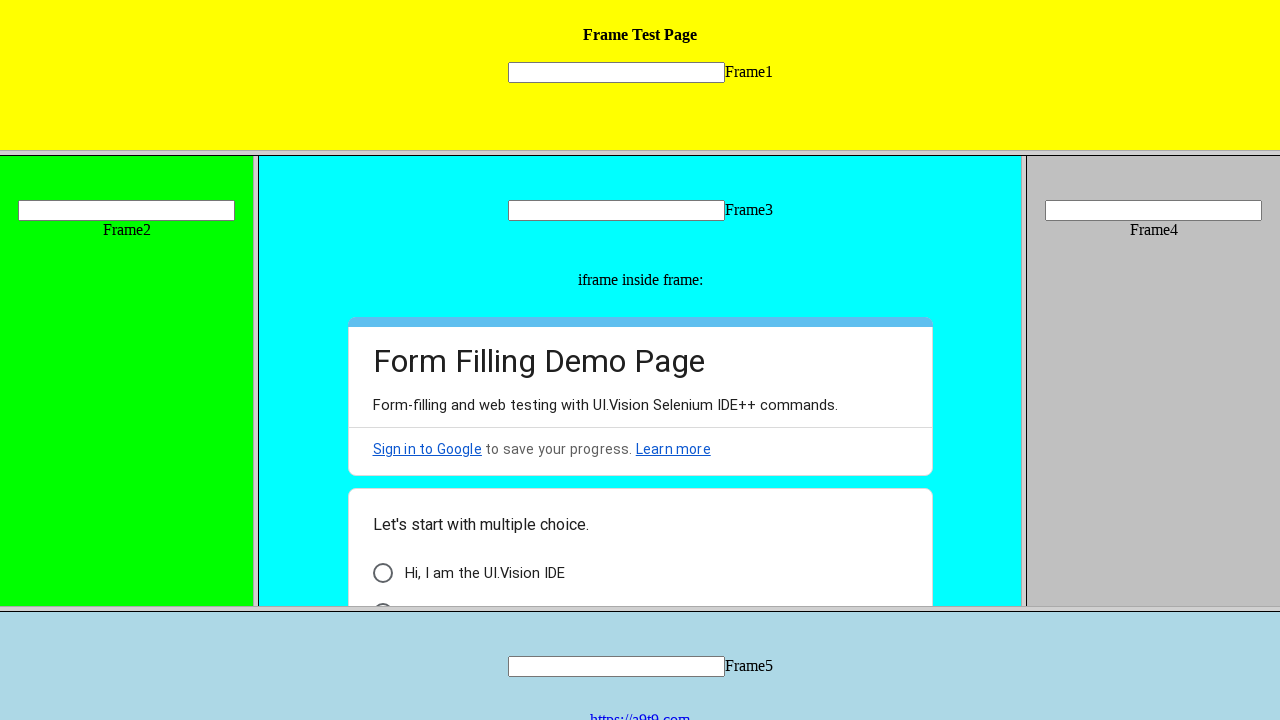

Located frame3 with src='frame_3.html'
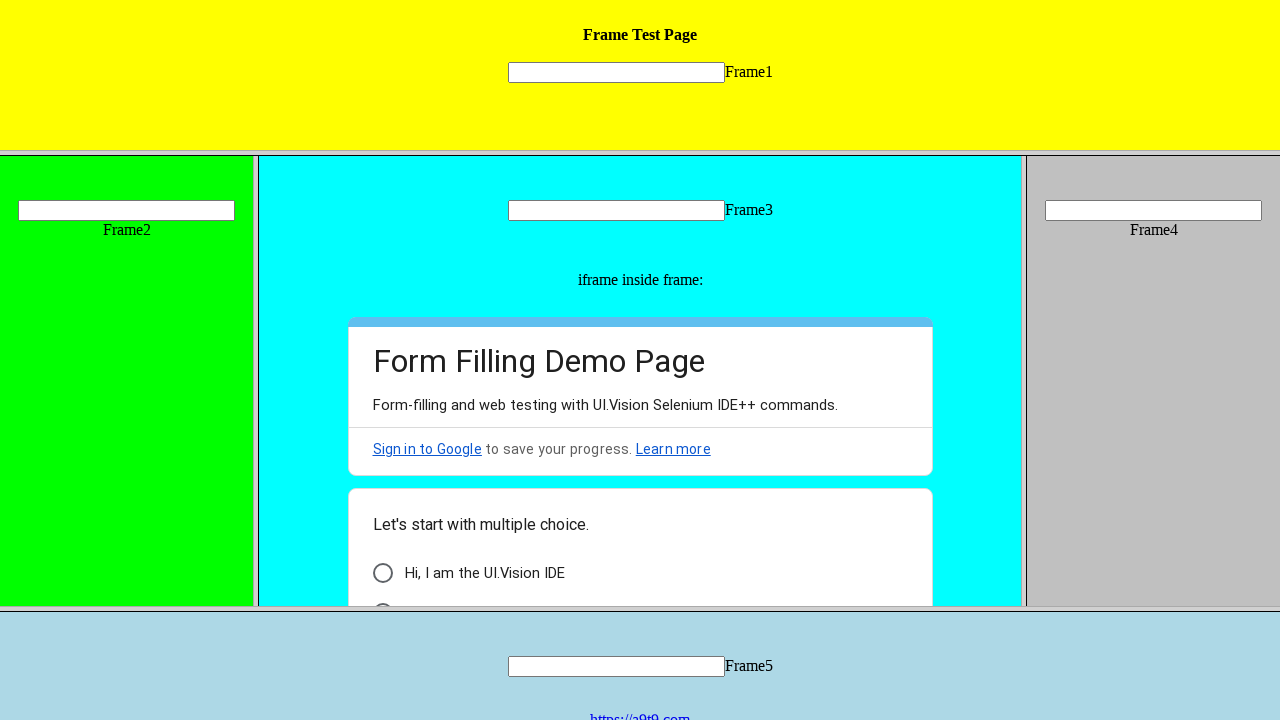

Filled text input in frame3 with 'Java' on frame[src='frame_3.html'] >> internal:control=enter-frame >> input[name='mytext3
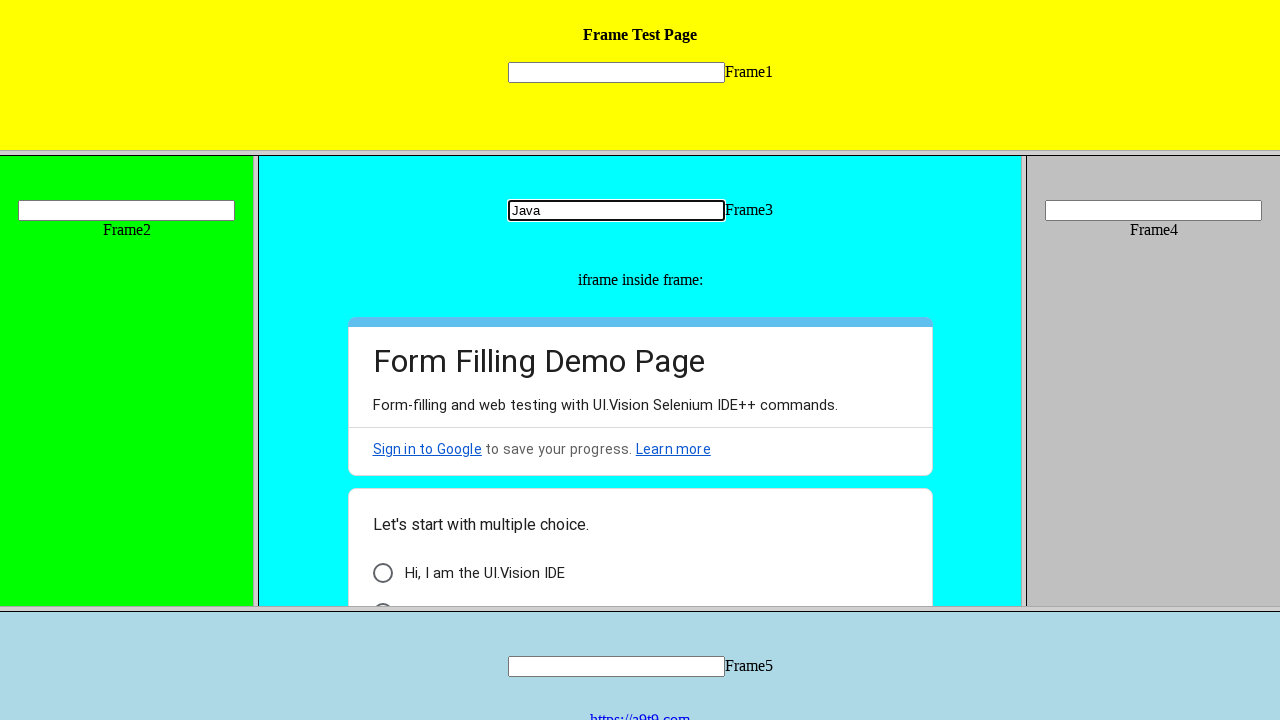

Located nested iframe inside frame3
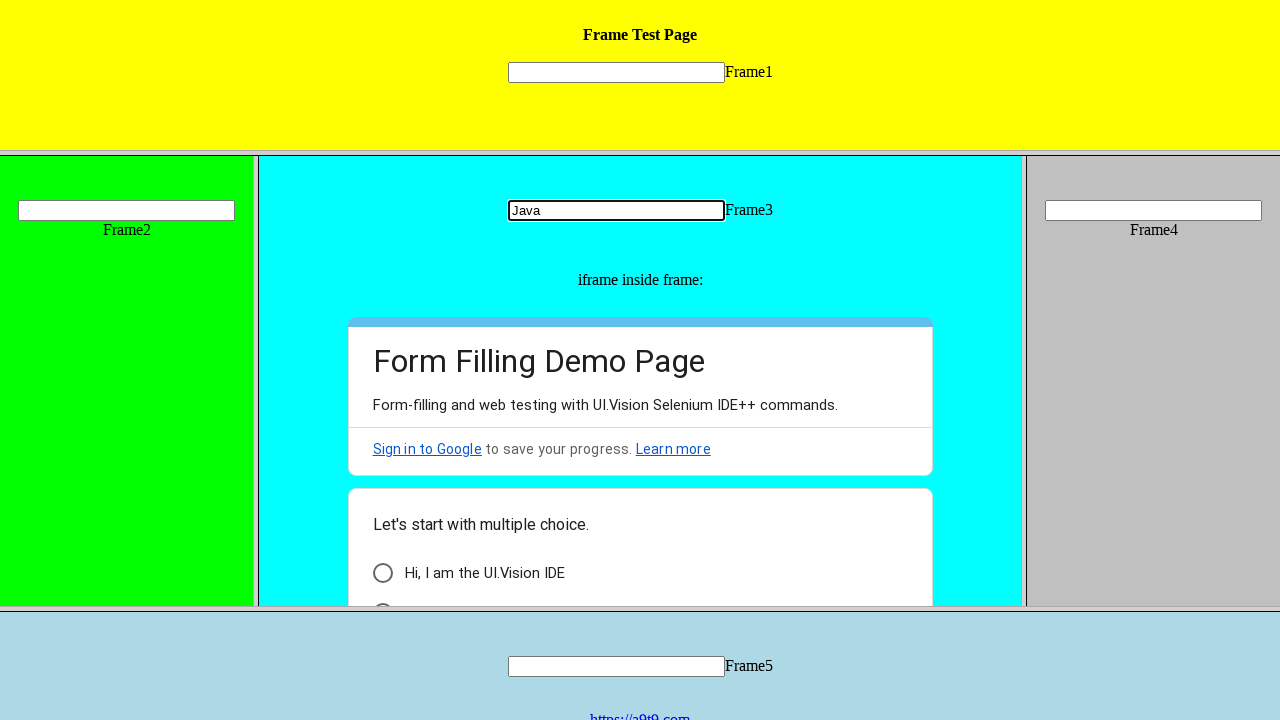

Clicked element in nested frame at (382, 573) on frame[src='frame_3.html'] >> internal:control=enter-frame >> iframe >> nth=0 >> 
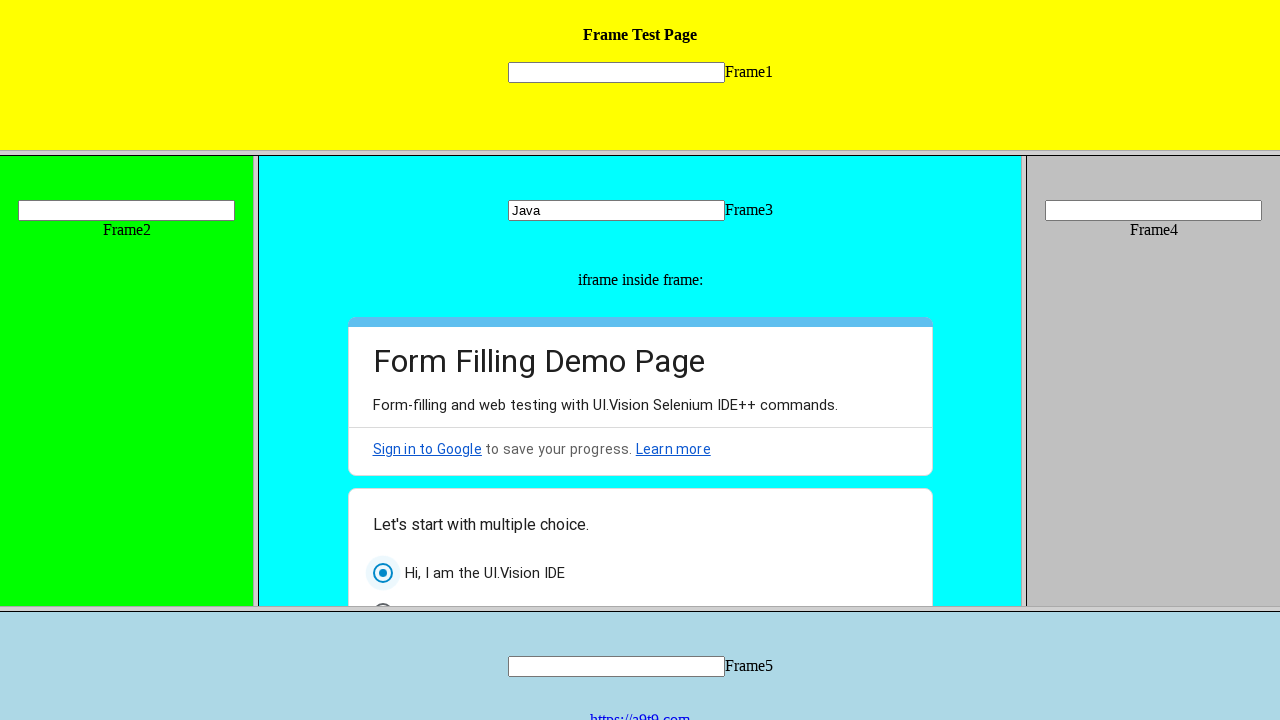

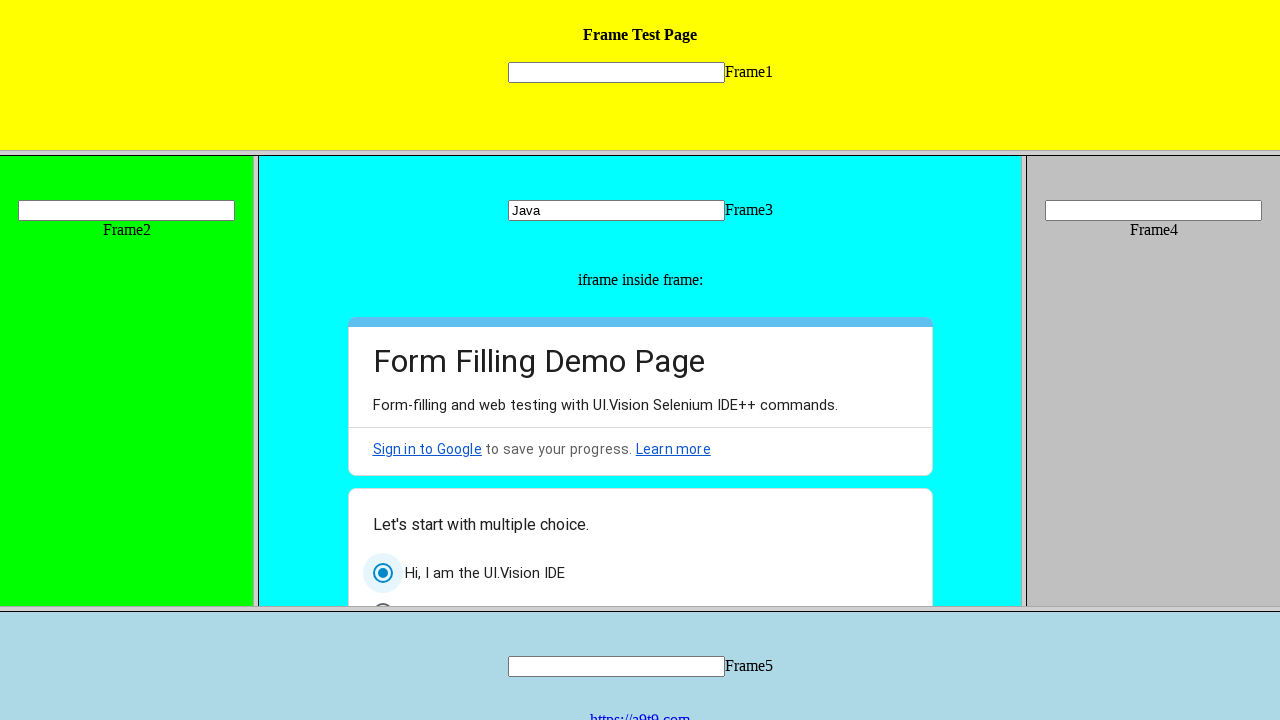